Navigates to Selenide's GitHub repository, opens the Wiki section, searches for SoftAssertions page, and verifies that specific code example text is present on the page

Starting URL: https://github.com/selenide/selenide

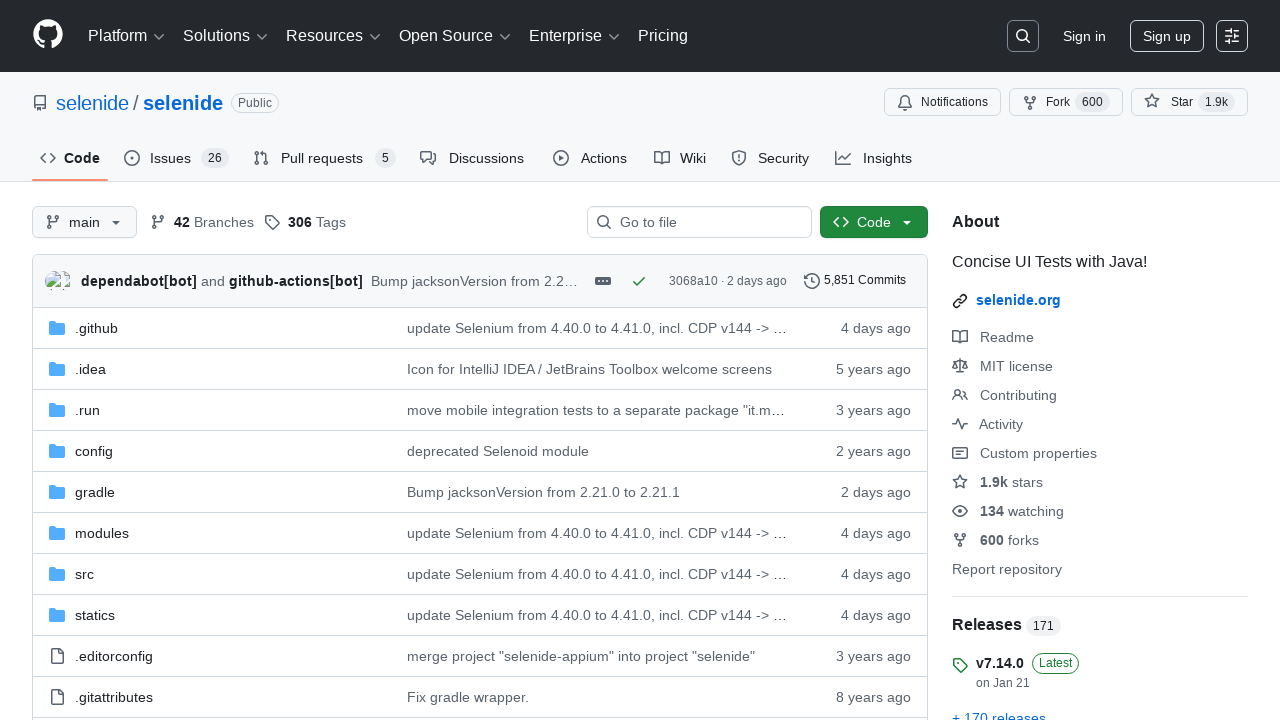

Clicked on the Wiki tab at (680, 158) on #wiki-tab
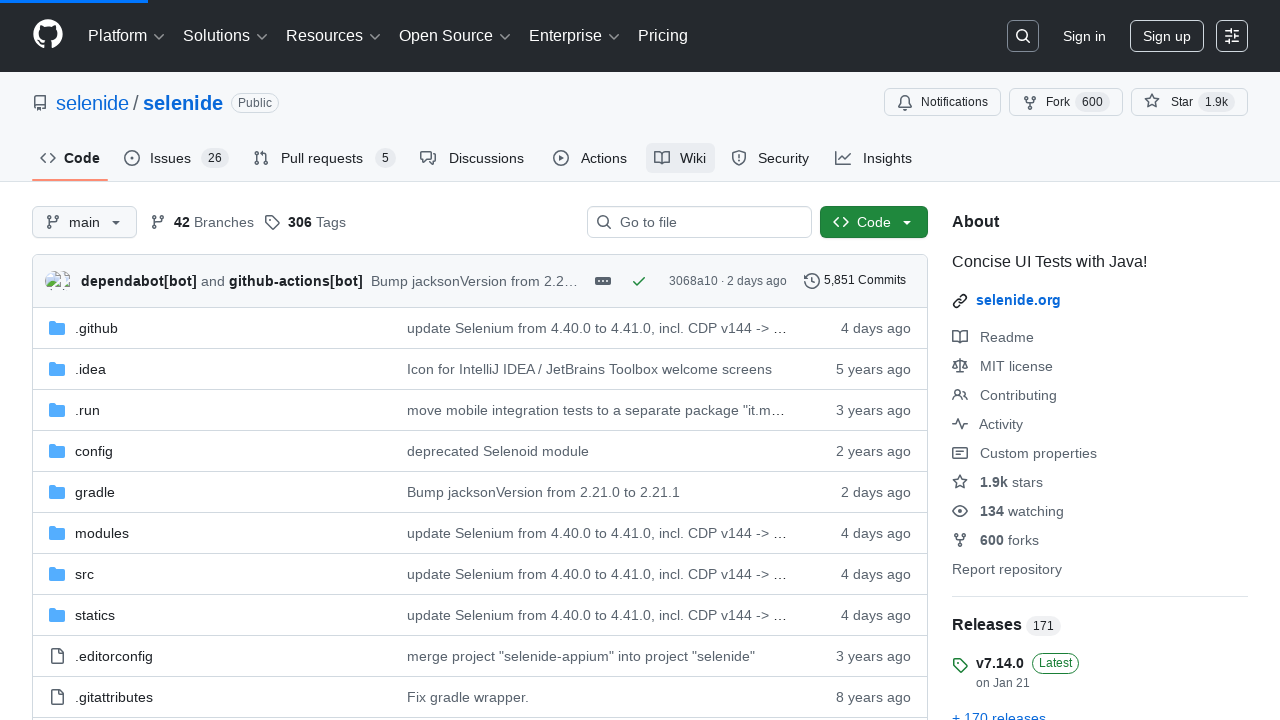

Filled wiki pages filter with 'SoftAssertions' on #wiki-pages-filter
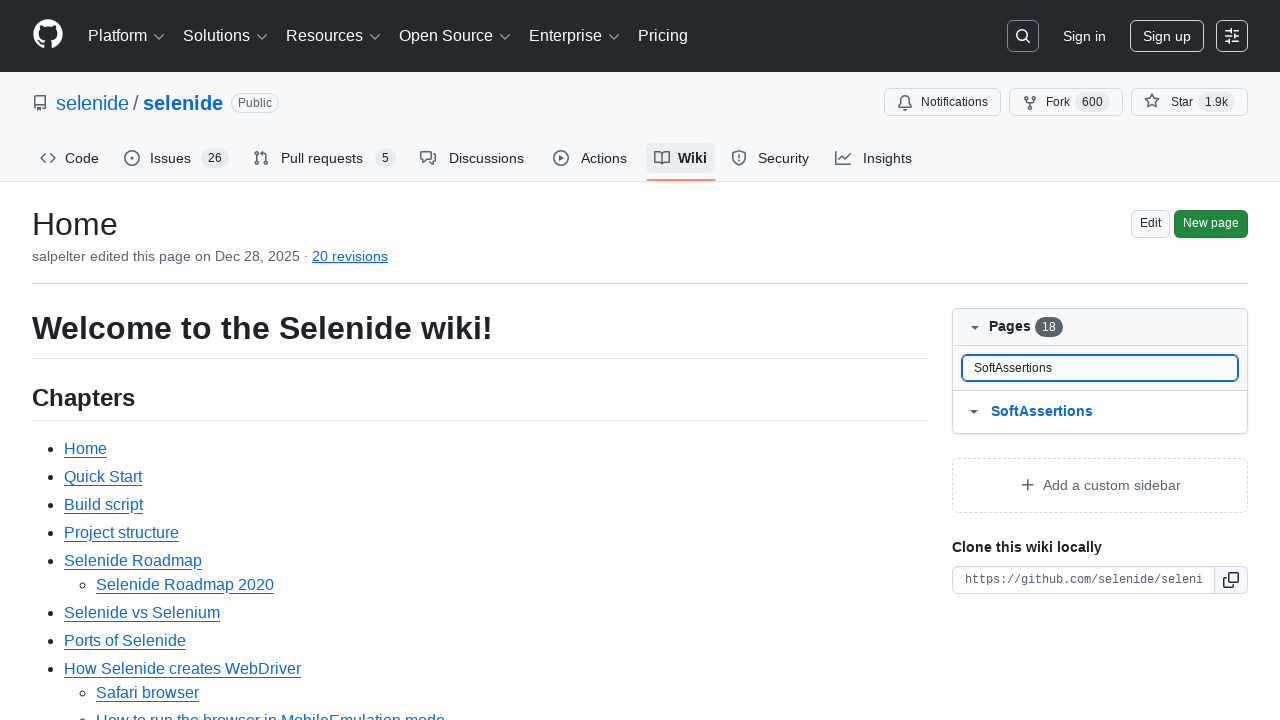

SoftAssertions link appeared in wiki pages box
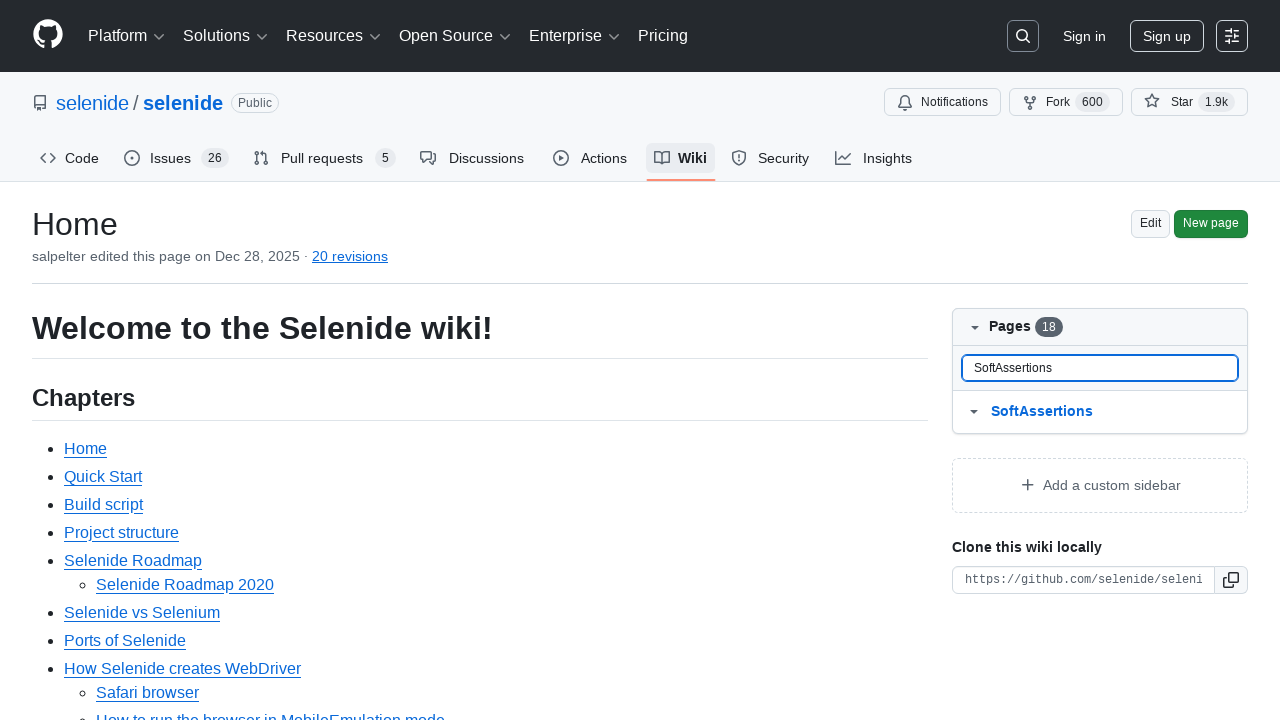

Clicked on the SoftAssertions link at (1115, 412) on #wiki-pages-box a:has-text('SoftAssertions')
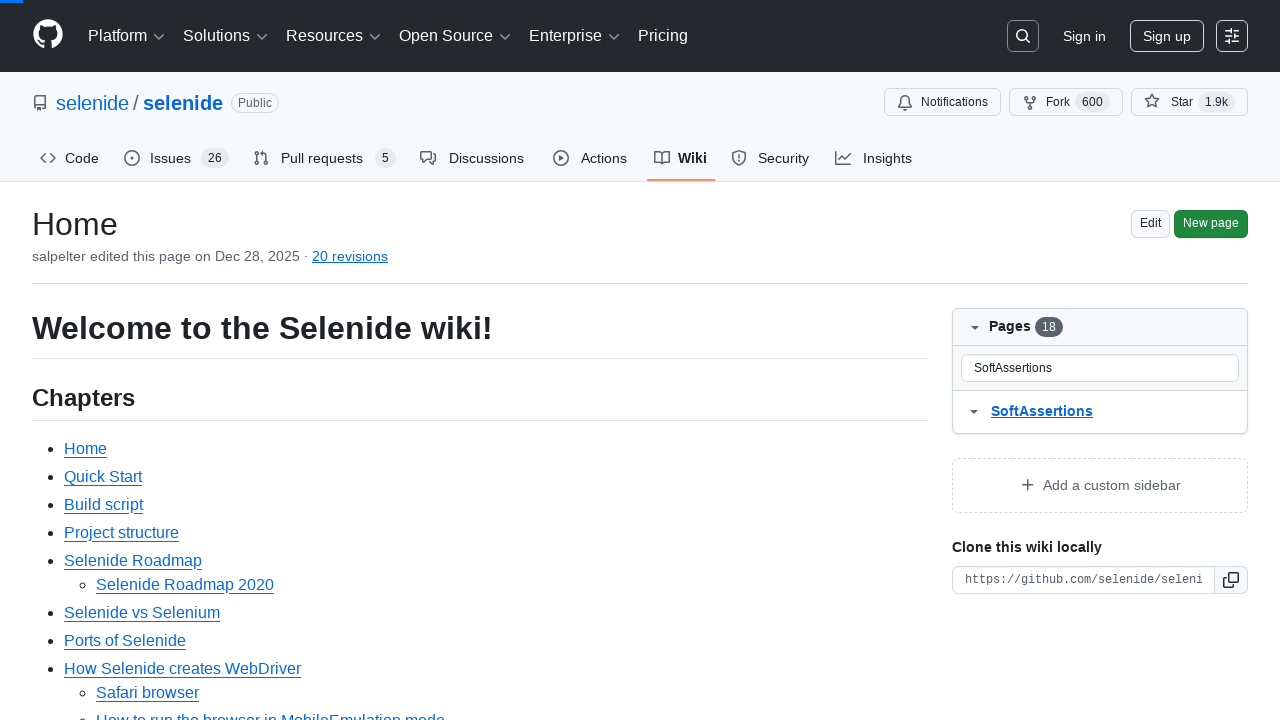

Verified code example with '@ExtendWith' annotation is present on SoftAssertions page
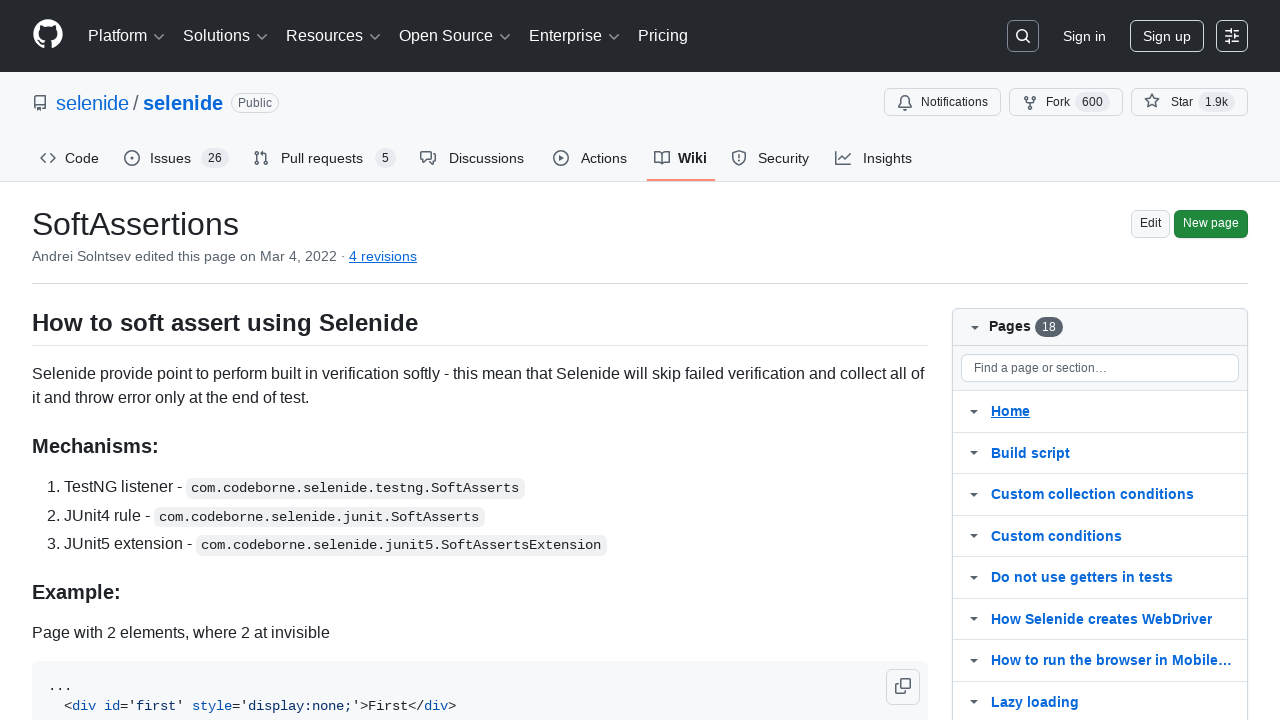

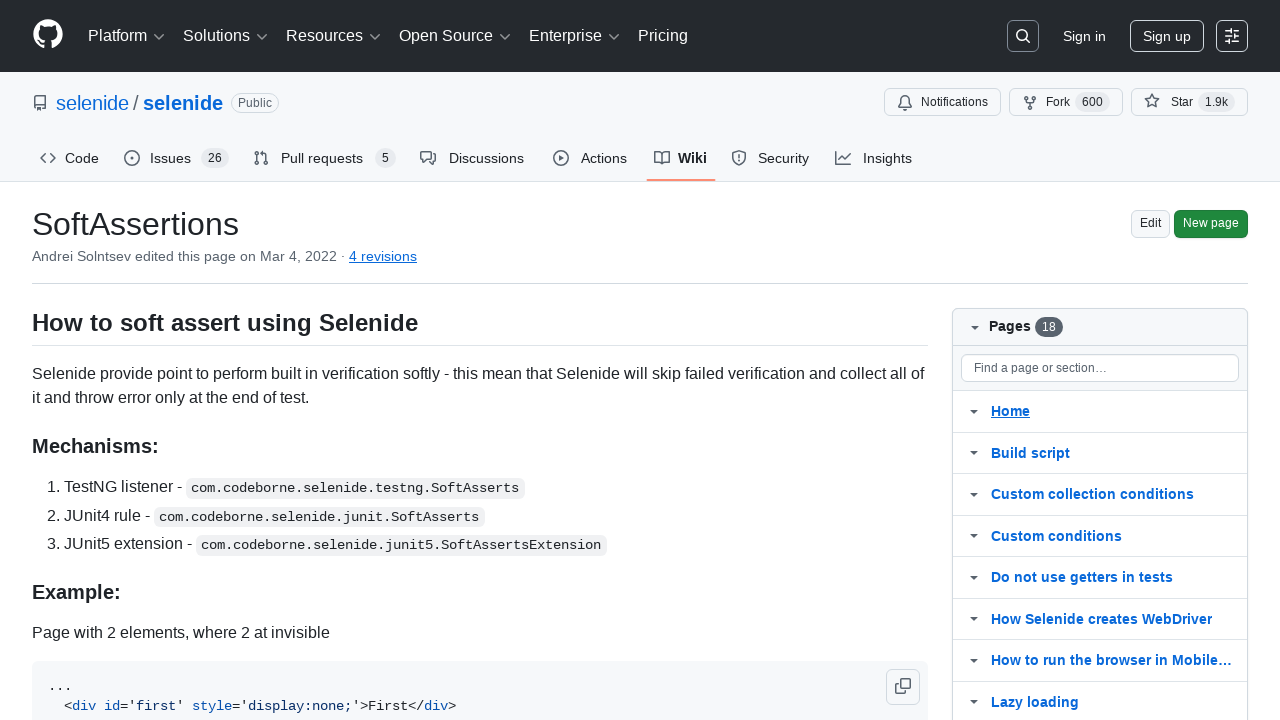